Waits for a price to reach $100, then solves a mathematical problem by calculating log(abs(12*sin(x))) and submitting the answer

Starting URL: http://suninjuly.github.io/explicit_wait2.html

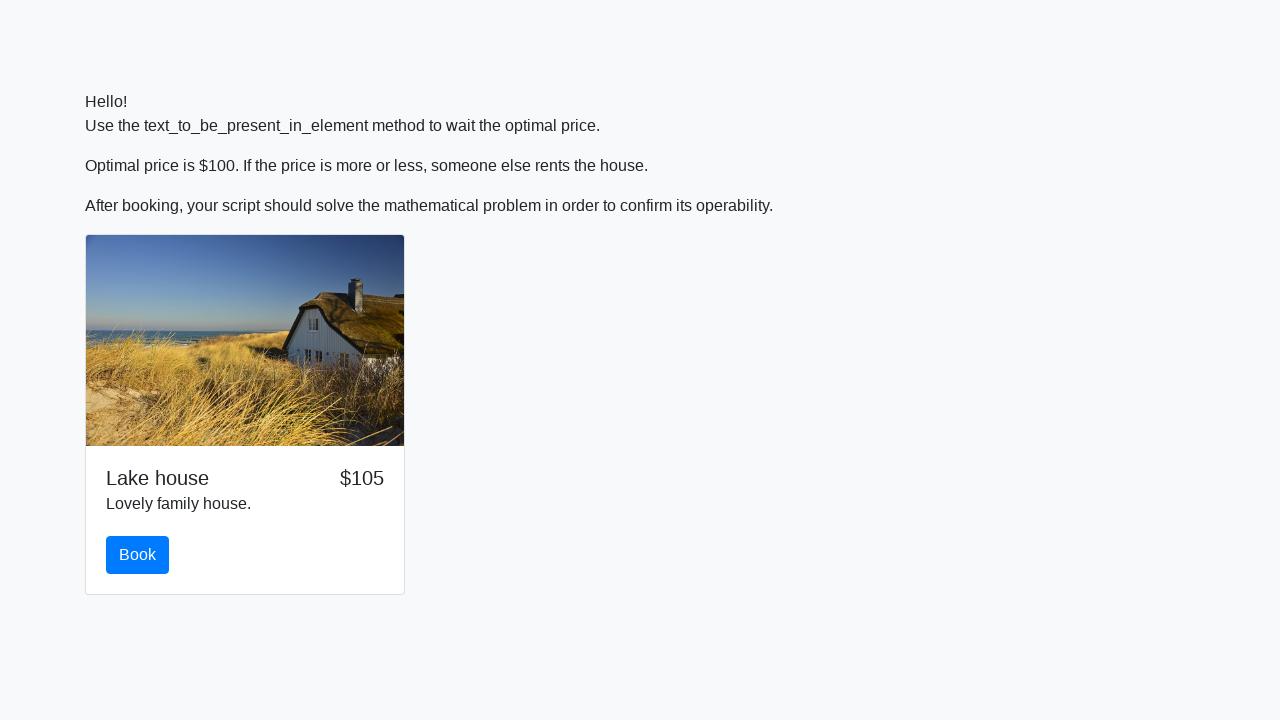

Waited for price to reach $100
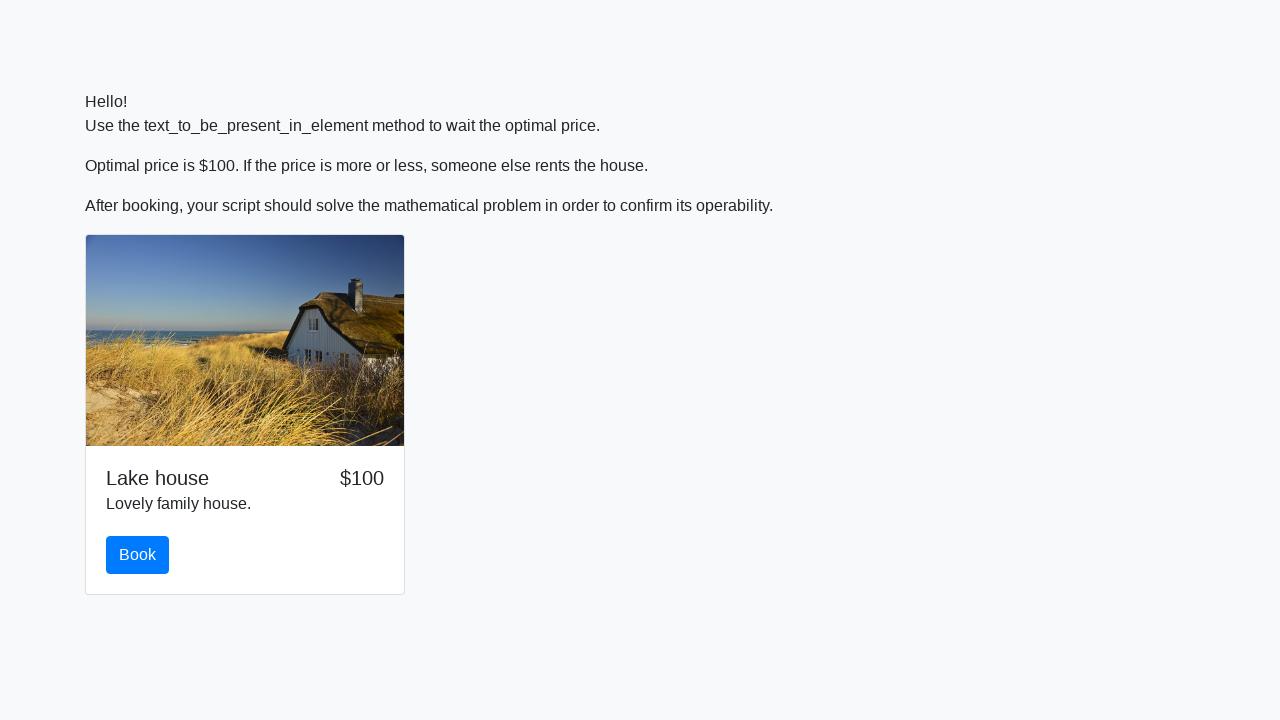

Clicked the book button at (138, 555) on button
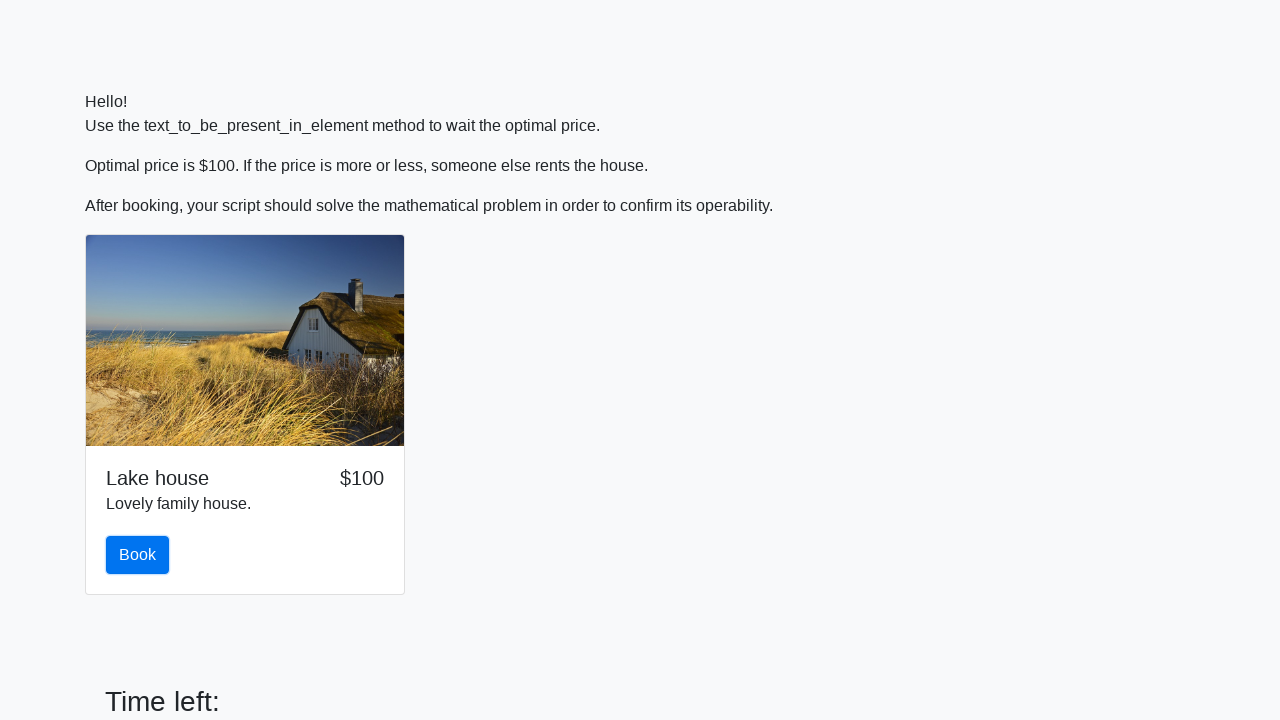

Scrolled to the solve button
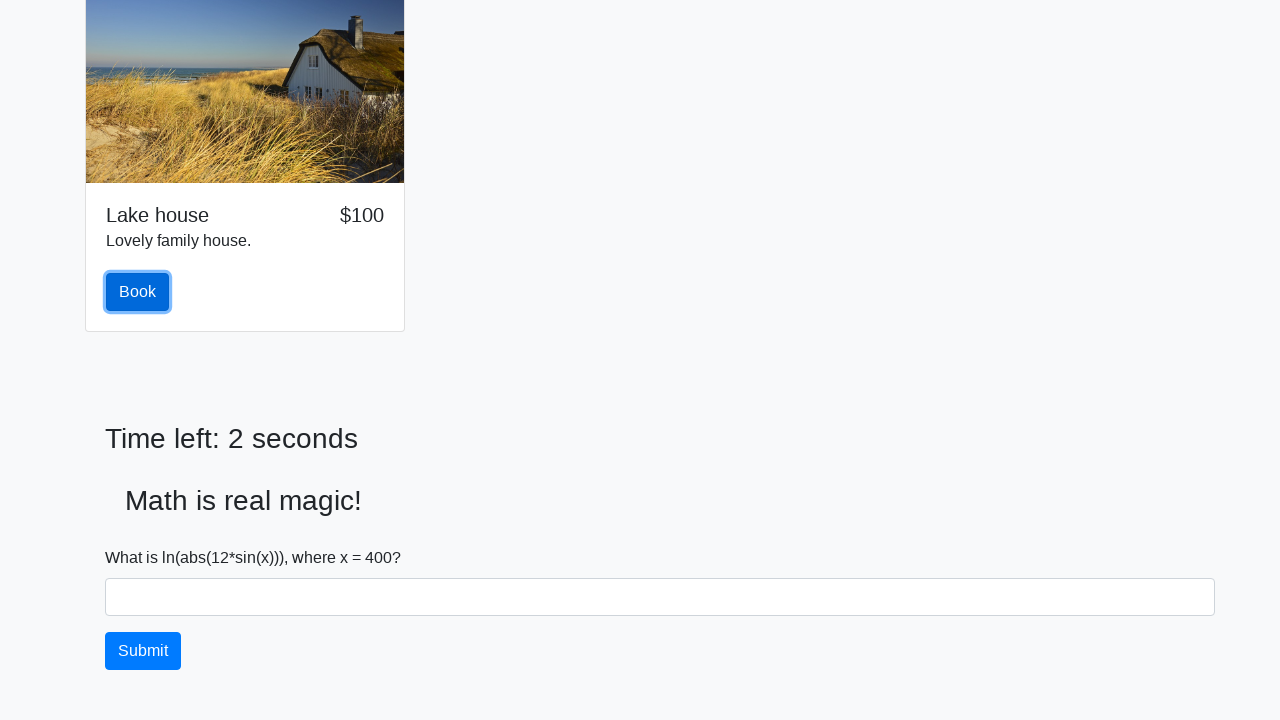

Retrieved math problem value: 400
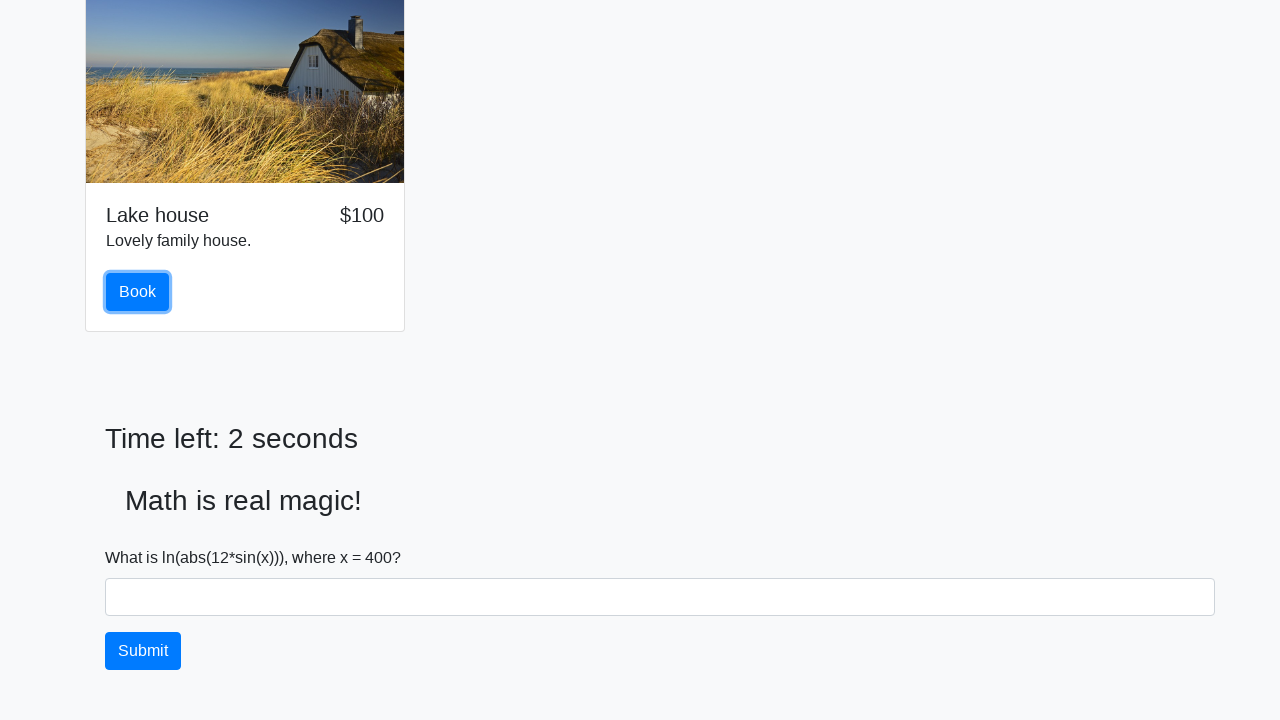

Calculated answer using log(abs(12*sin(x))) = 2.323468735358337
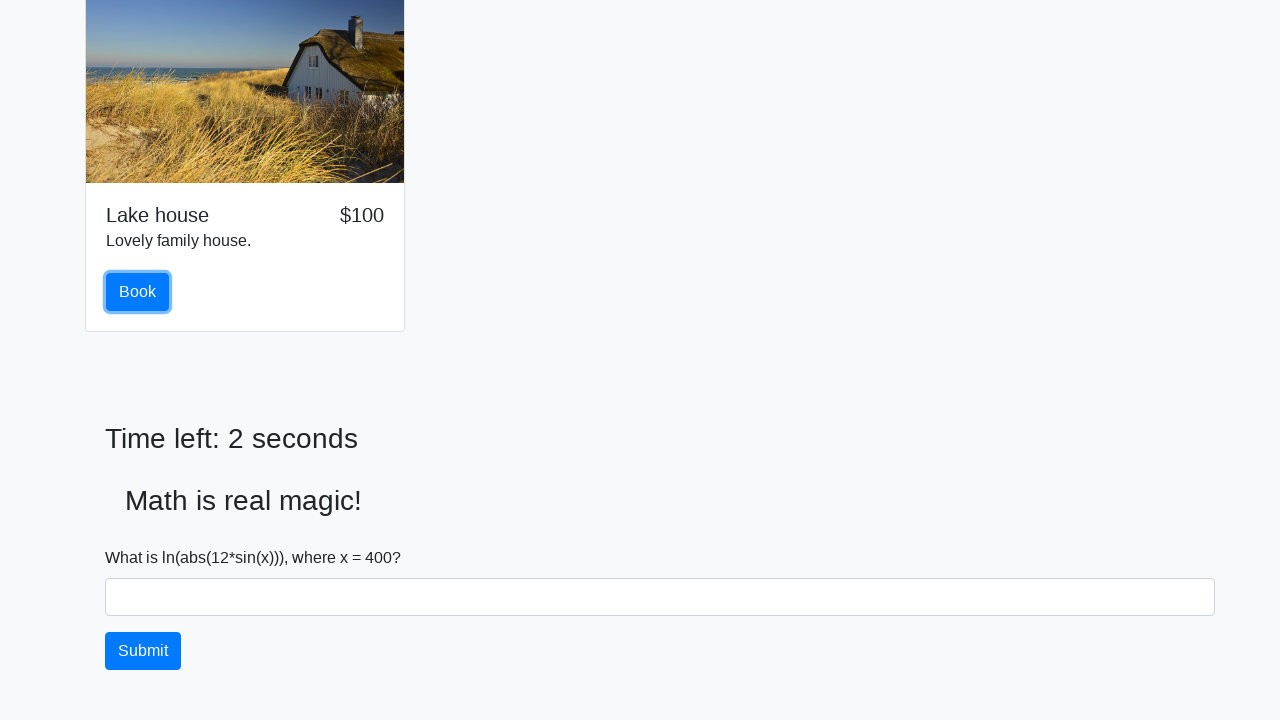

Filled answer field with calculated value: 2.323468735358337 on #answer
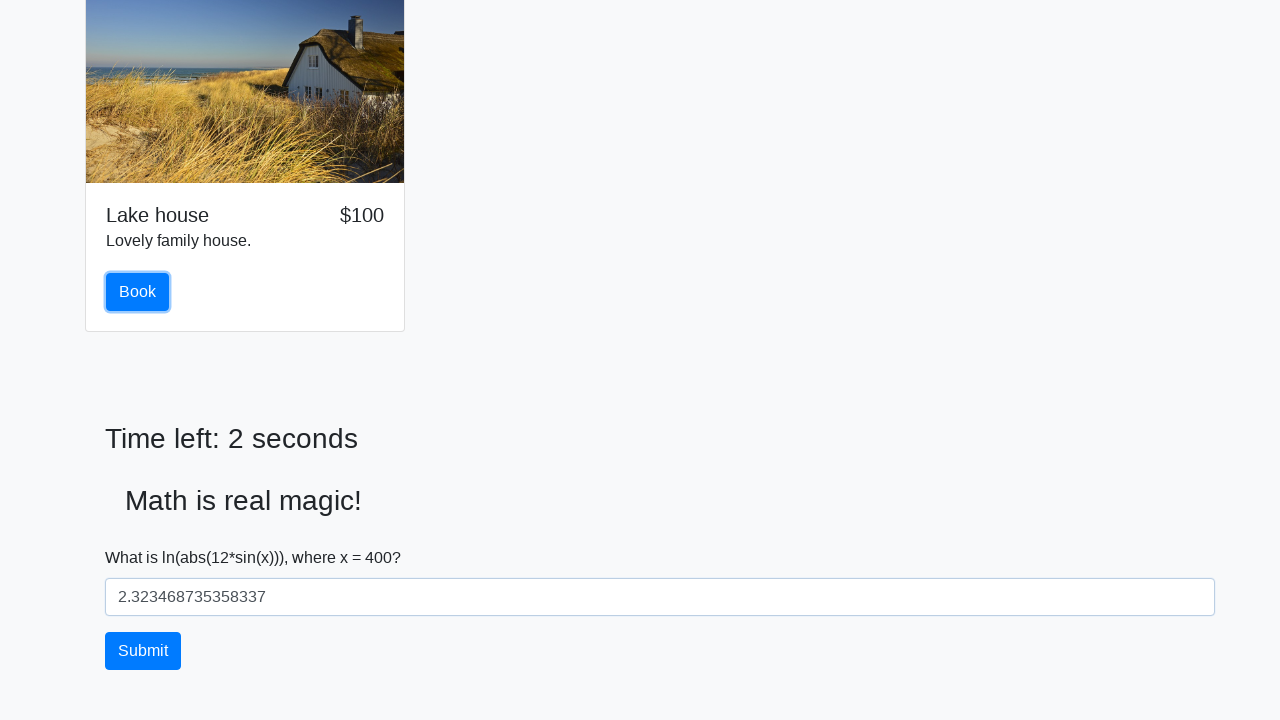

Clicked submit button to solve the problem at (143, 651) on #solve
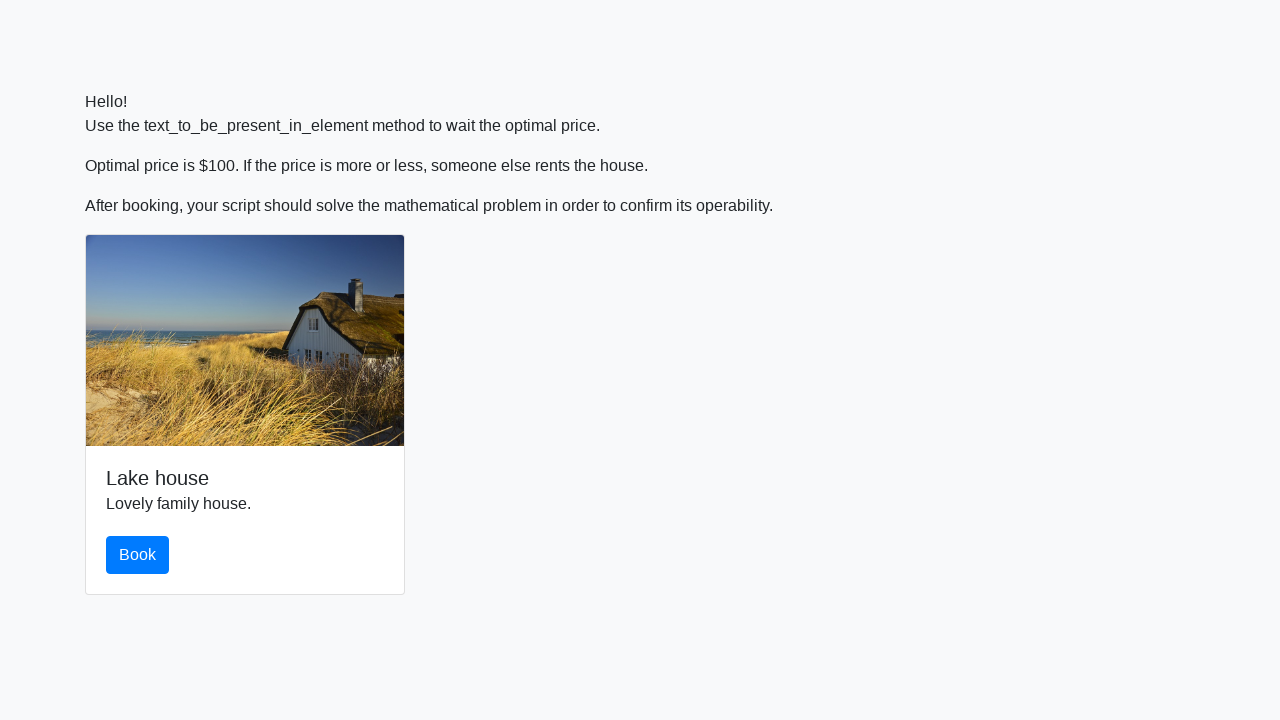

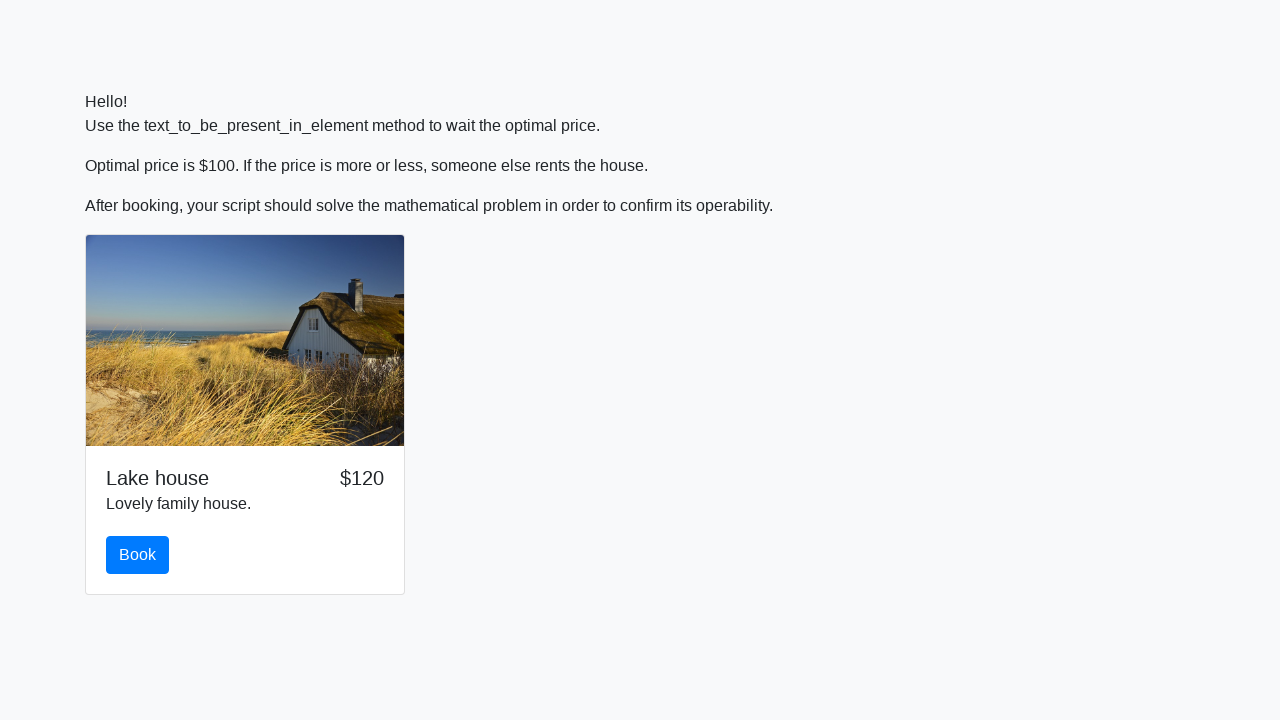